Navigates to the Demoblaze demo e-commerce site and waits for product listings to load, verifying that product elements are present on the page.

Starting URL: https://www.demoblaze.com/

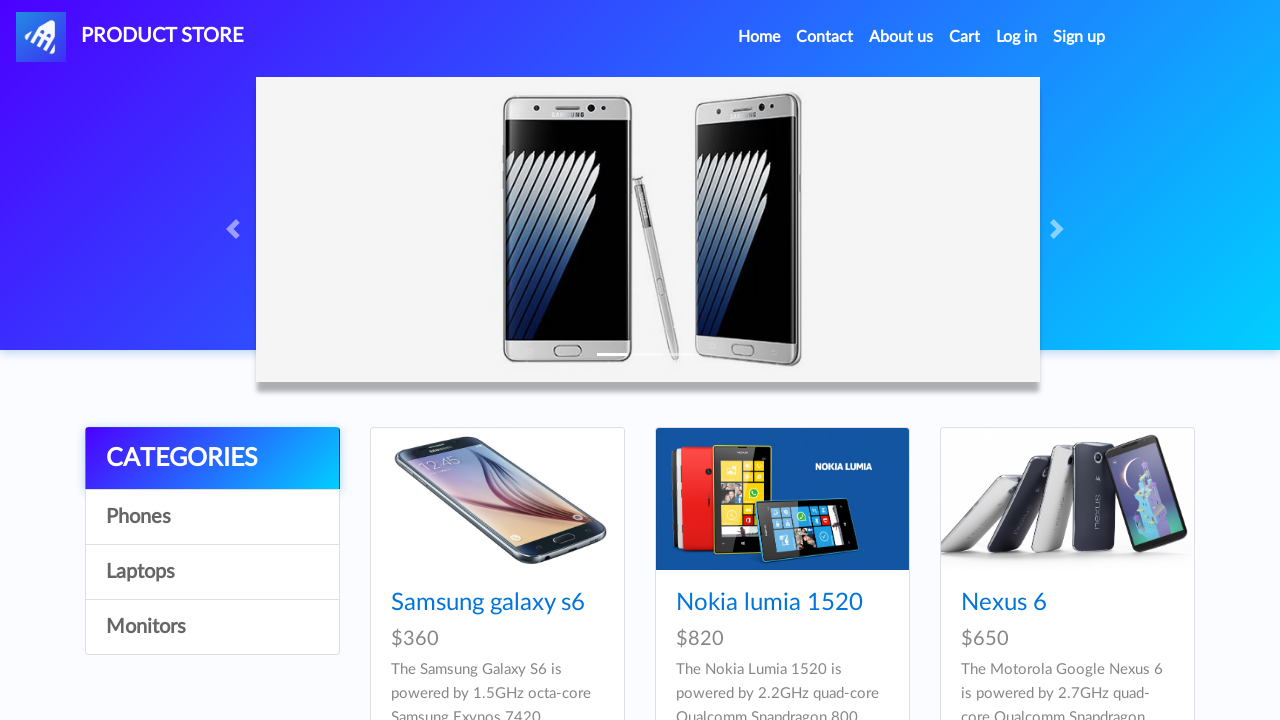

Waited for product listings to load on Demoblaze
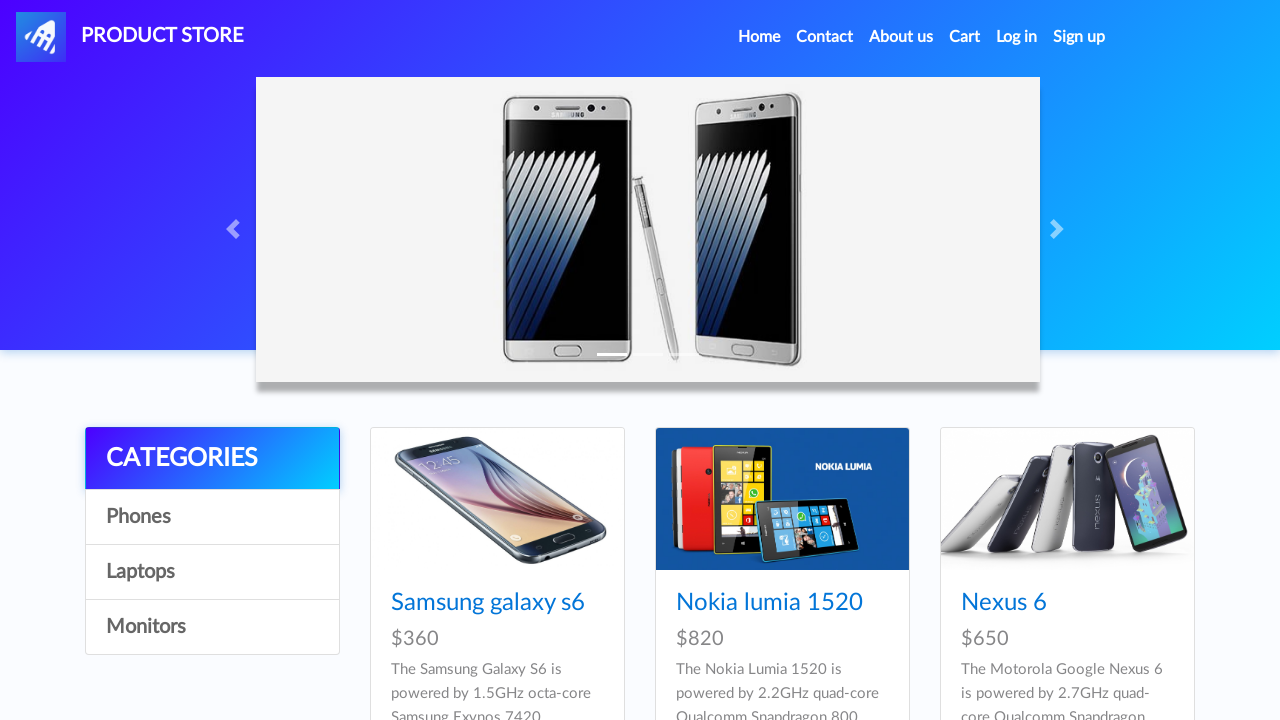

Located product elements on the page
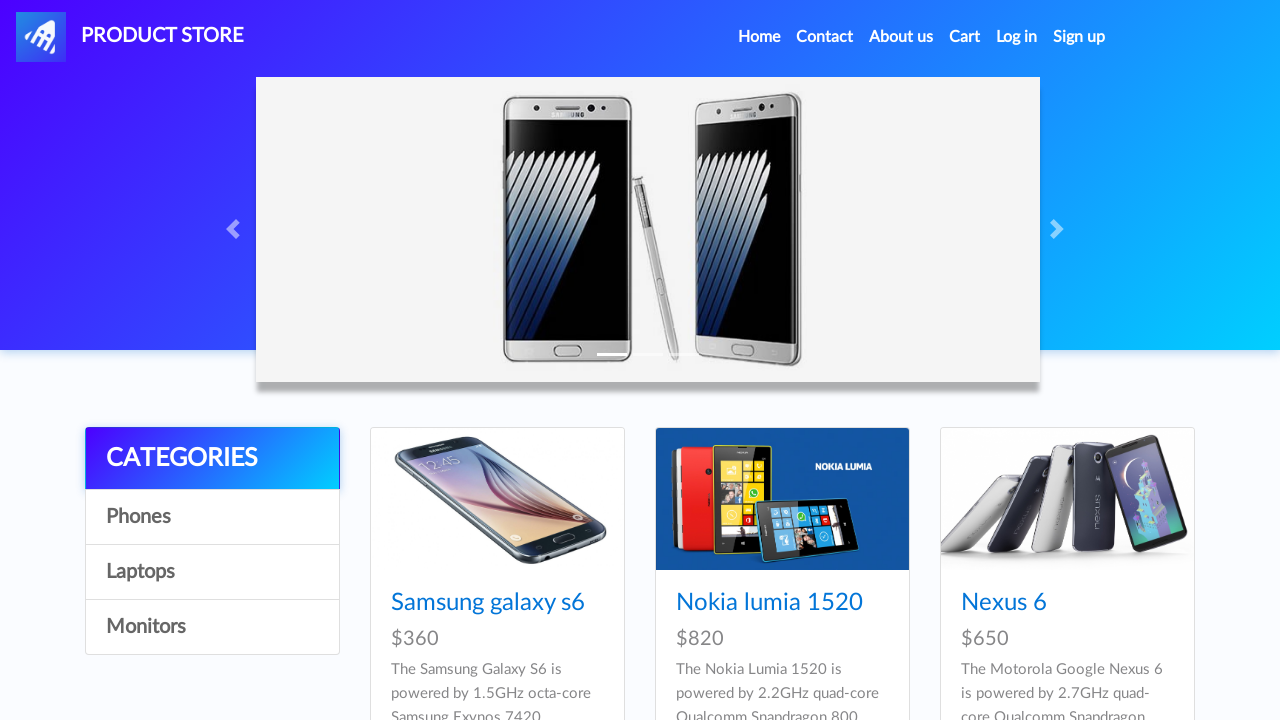

Verified that product listings are present (count > 0)
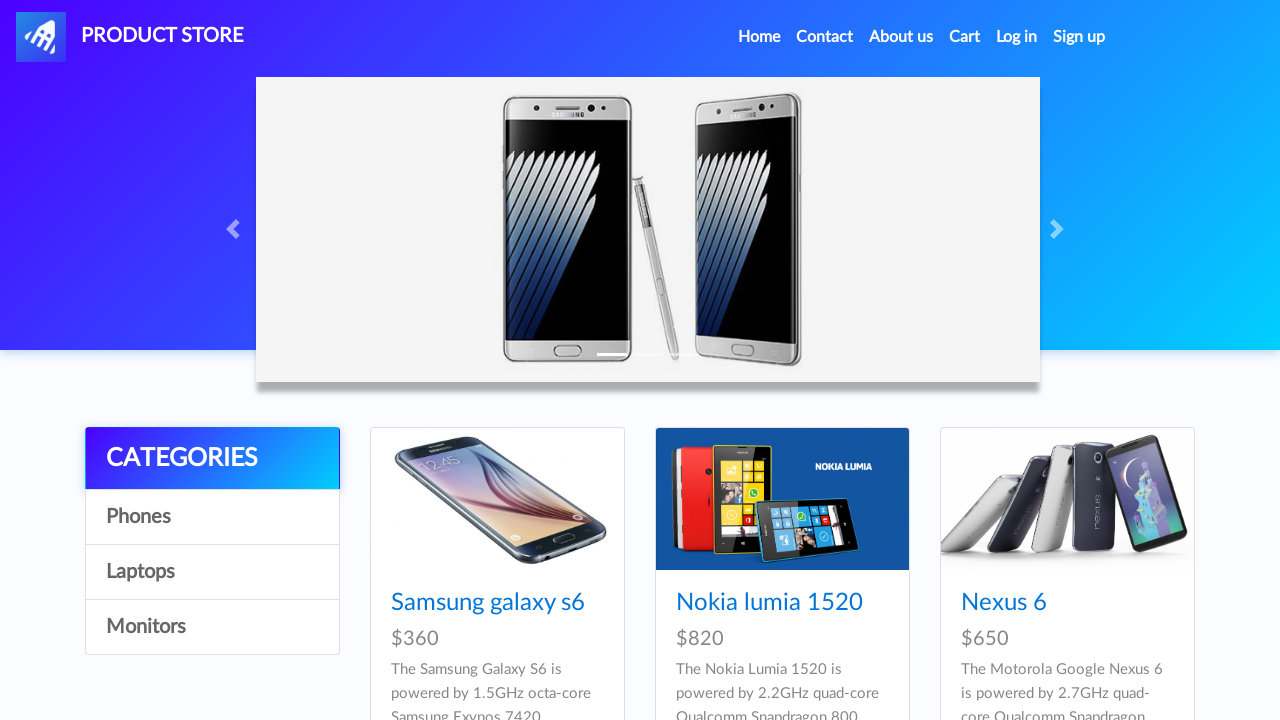

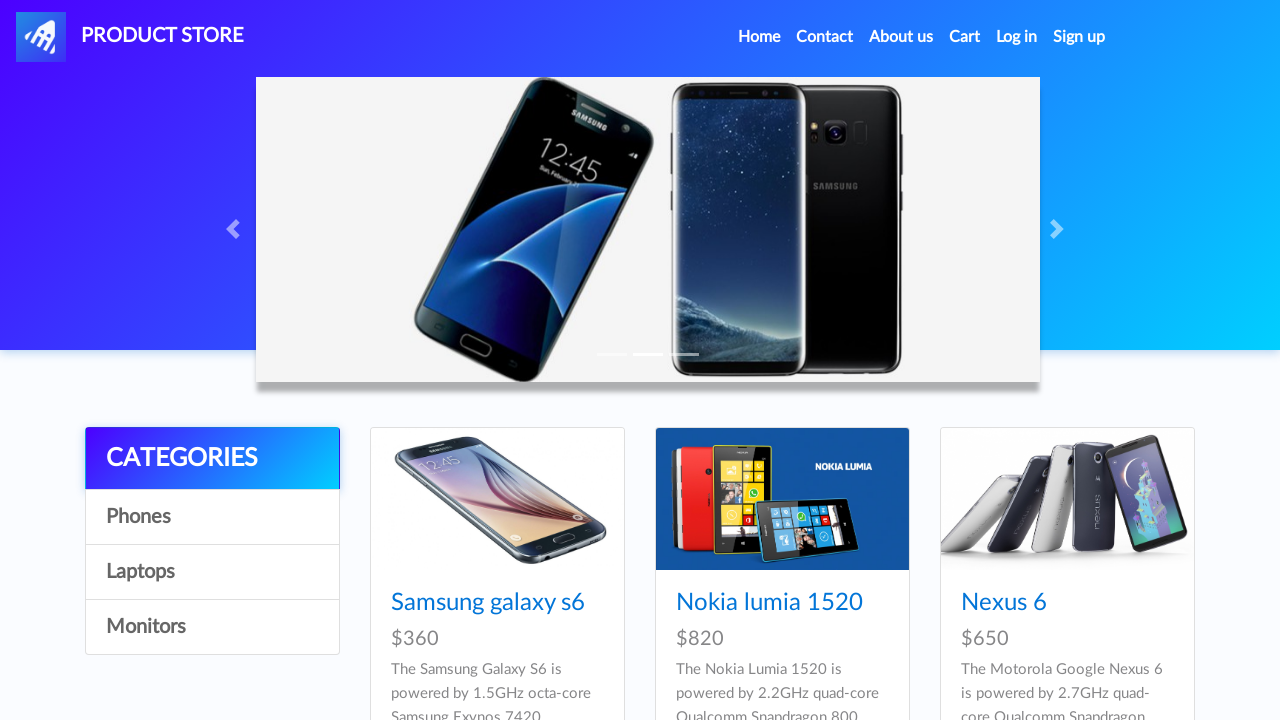